Tests the "Connect With a Doctor" button functionality by clicking it and navigating back

Starting URL: https://www.thenanoexperience.com/faq

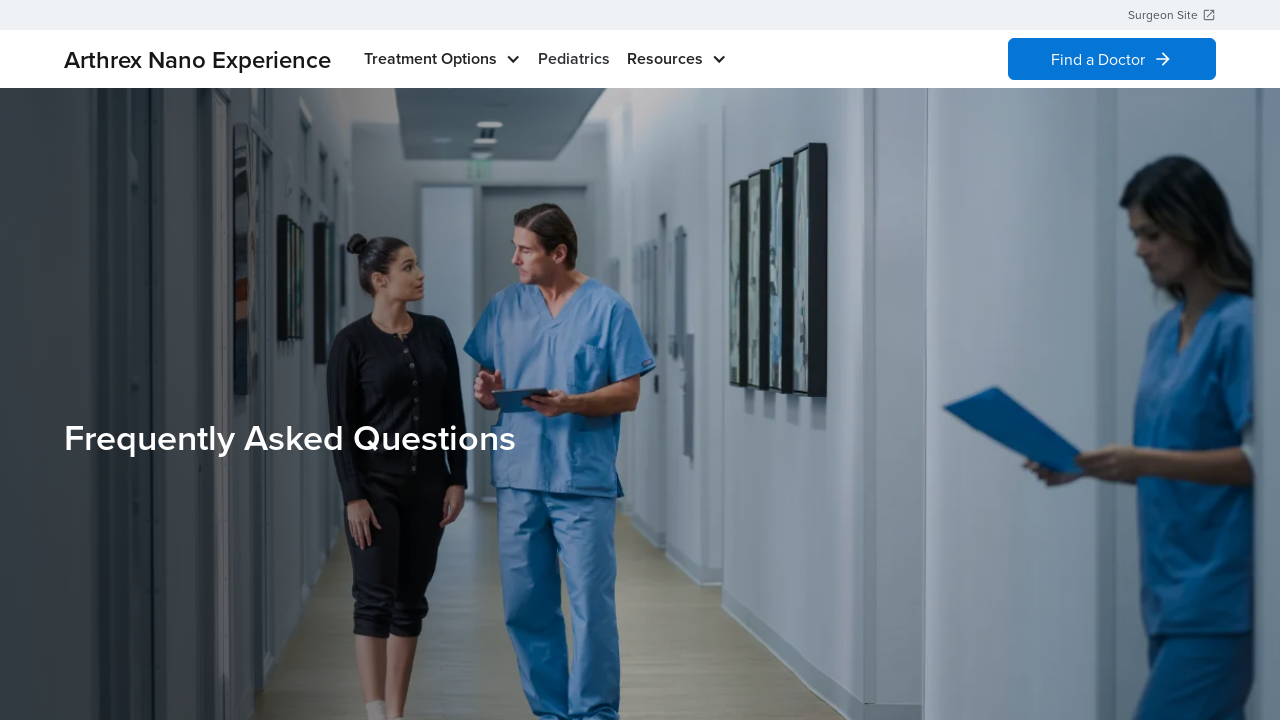

Scrolled down 500px to reveal Connect With a Doctor button
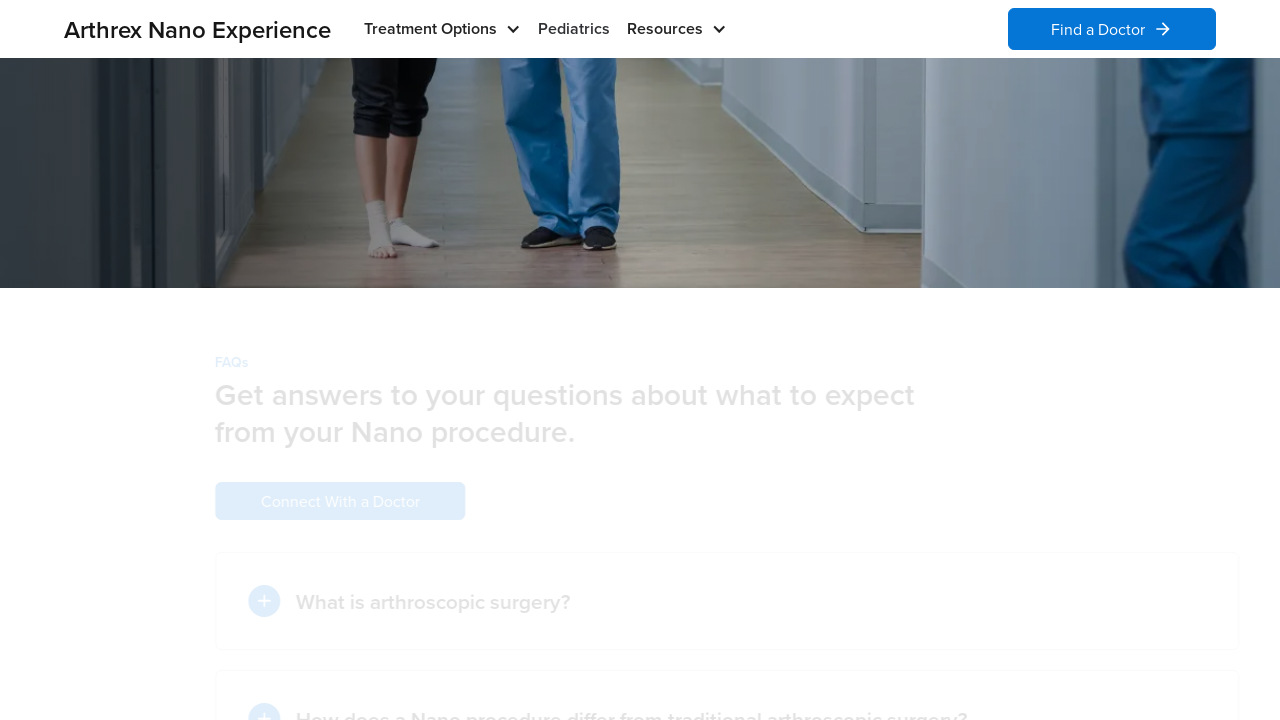

Waited 2 seconds for page elements to stabilize
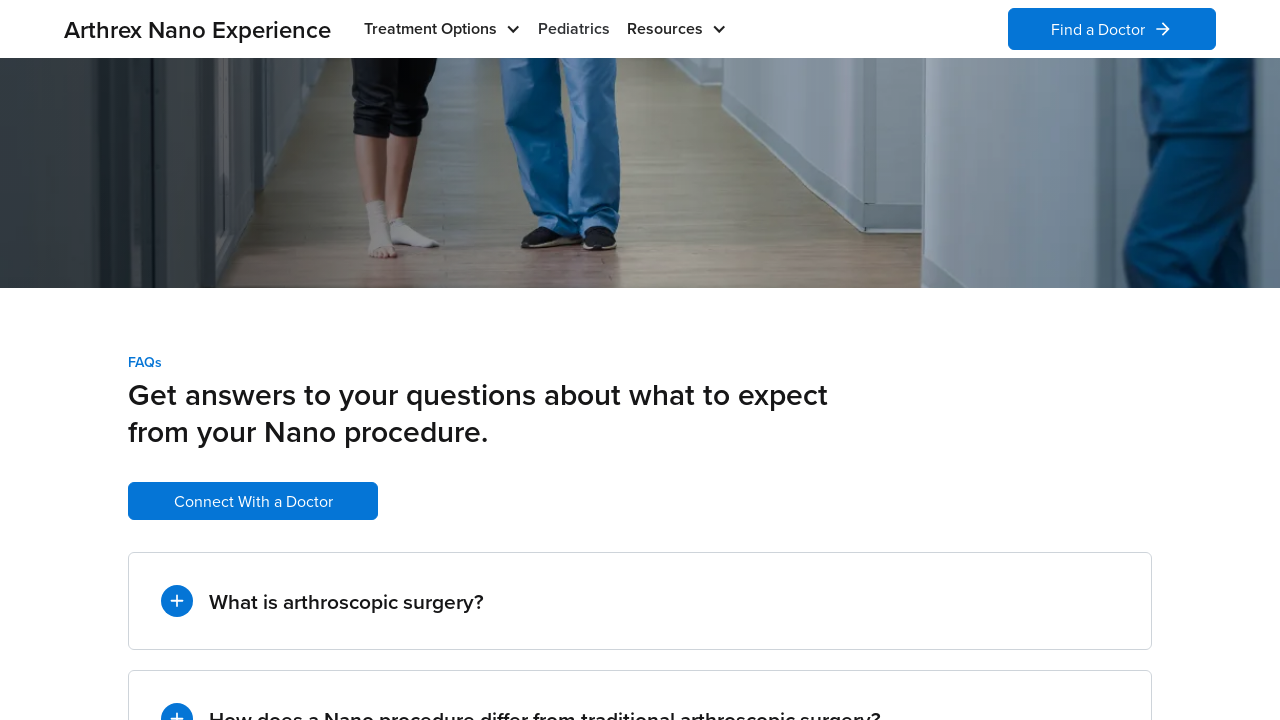

Clicked the Connect With a Doctor button at (253, 501) on xpath=/html/body/div/main/div[1]/div/div/div/div/div/div[1]/a
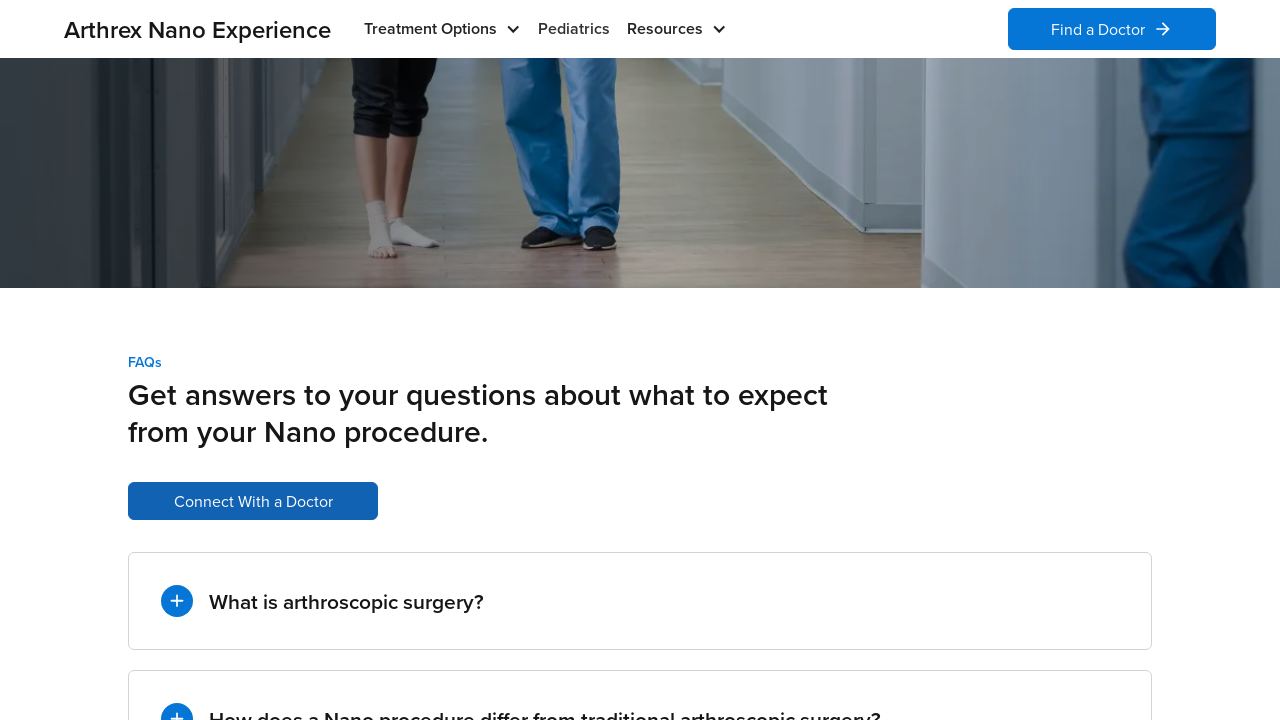

Waited 2 seconds after clicking button
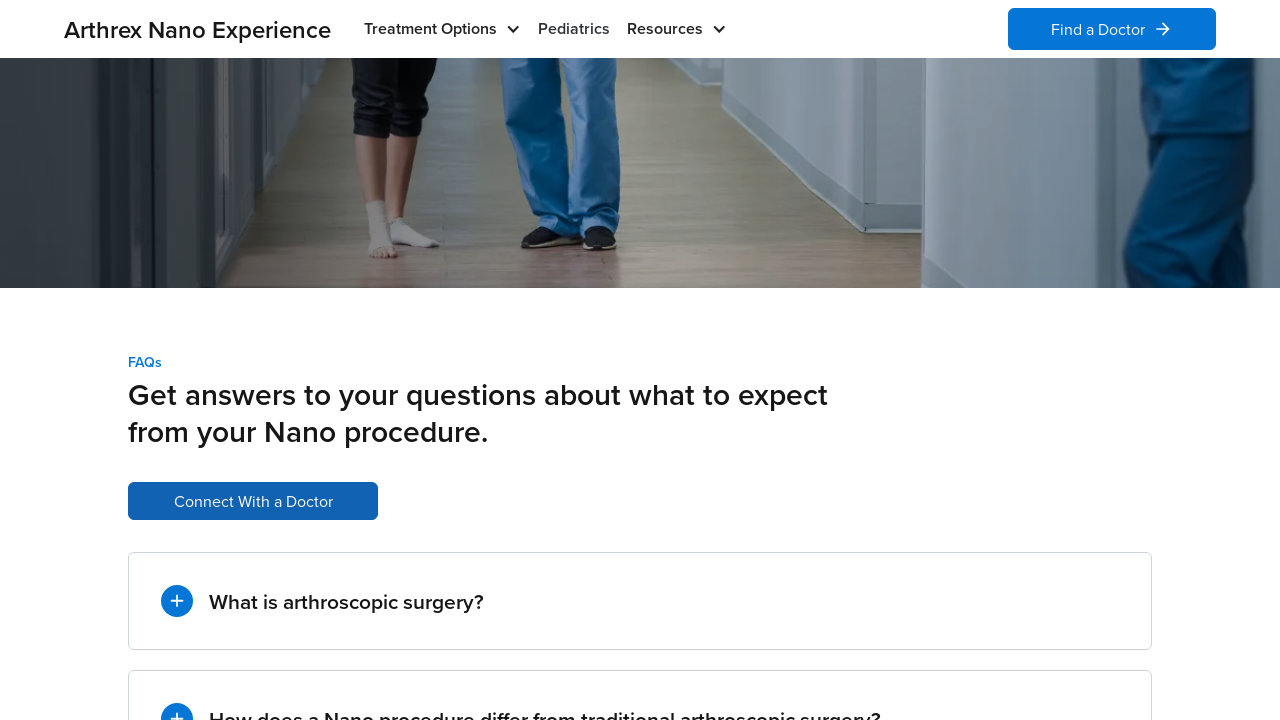

Navigated back to FAQ page at https://www.thenanoexperience.com/faq
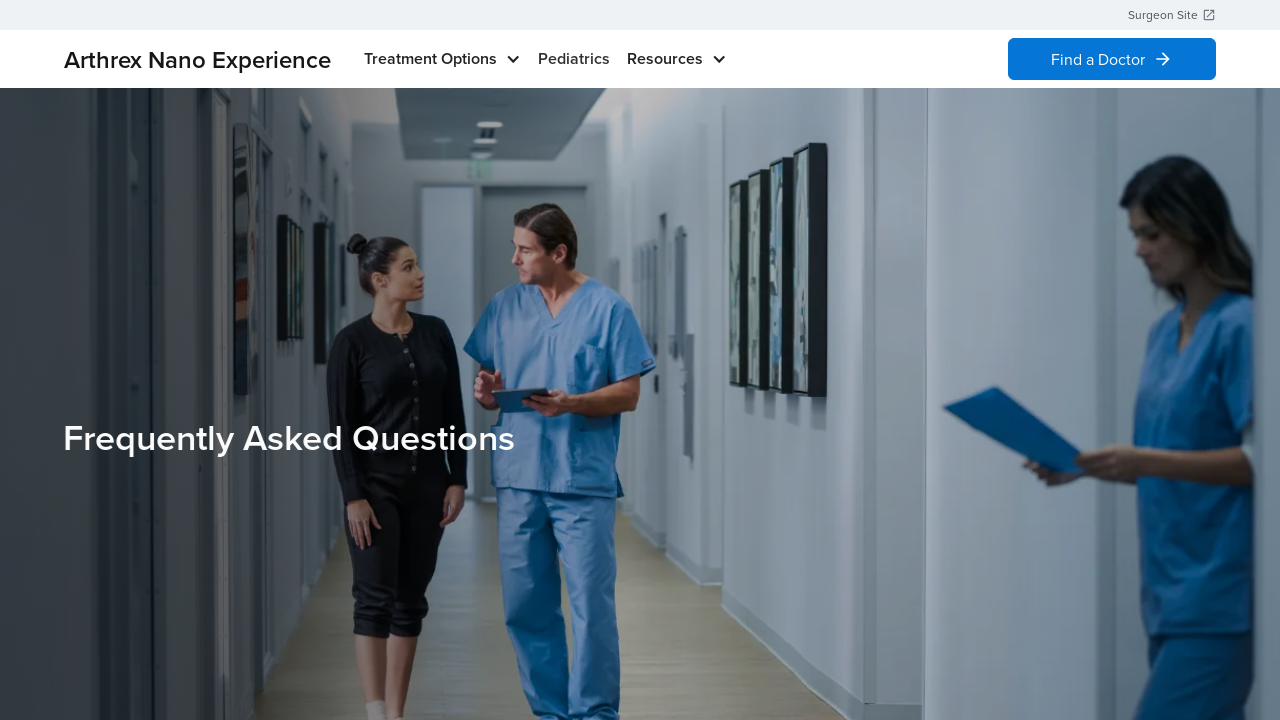

Waited 2 seconds for FAQ page to fully load
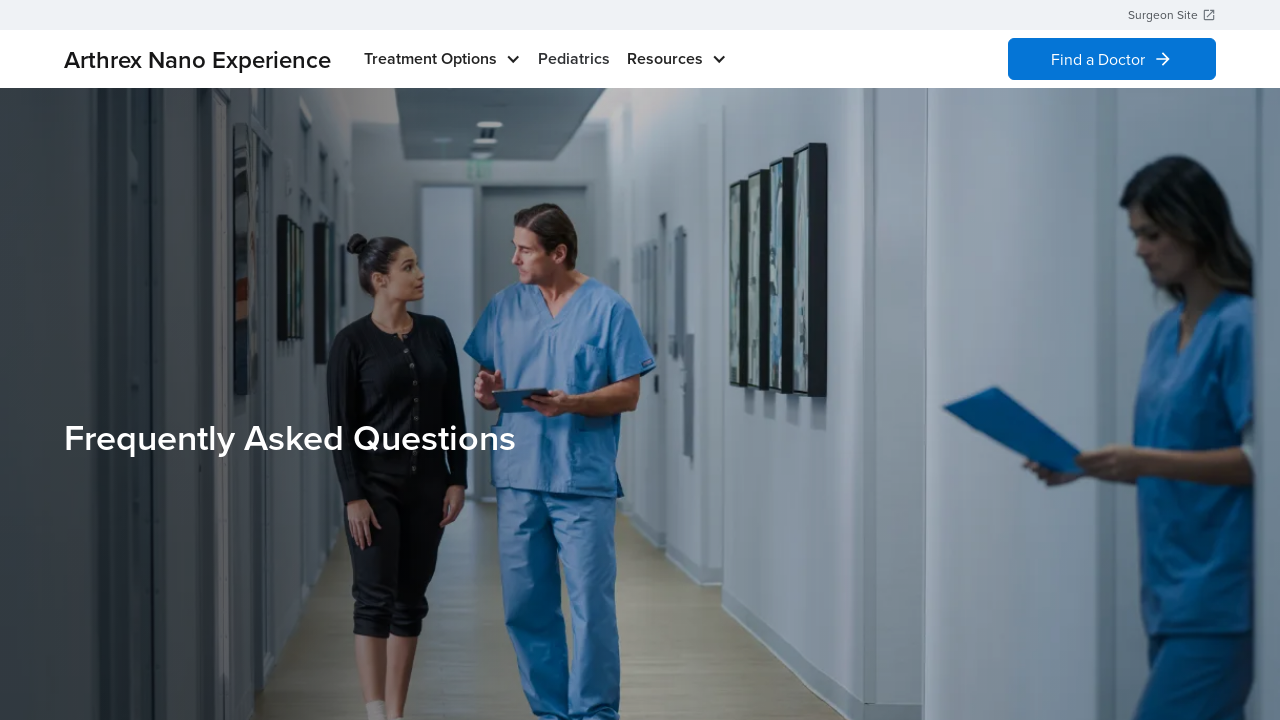

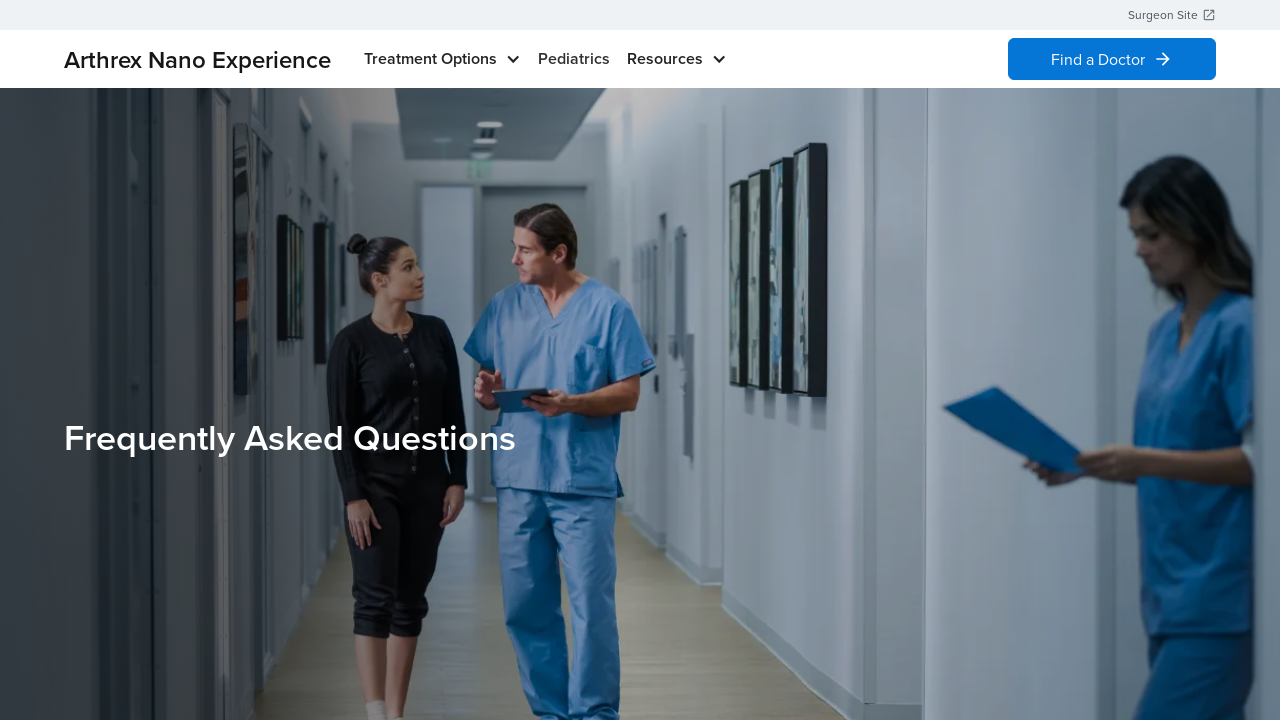